Navigates to a FIFA ratings league page to view tournament/league information

Starting URL: https://www.fifaratings.com/league/english-premier-league

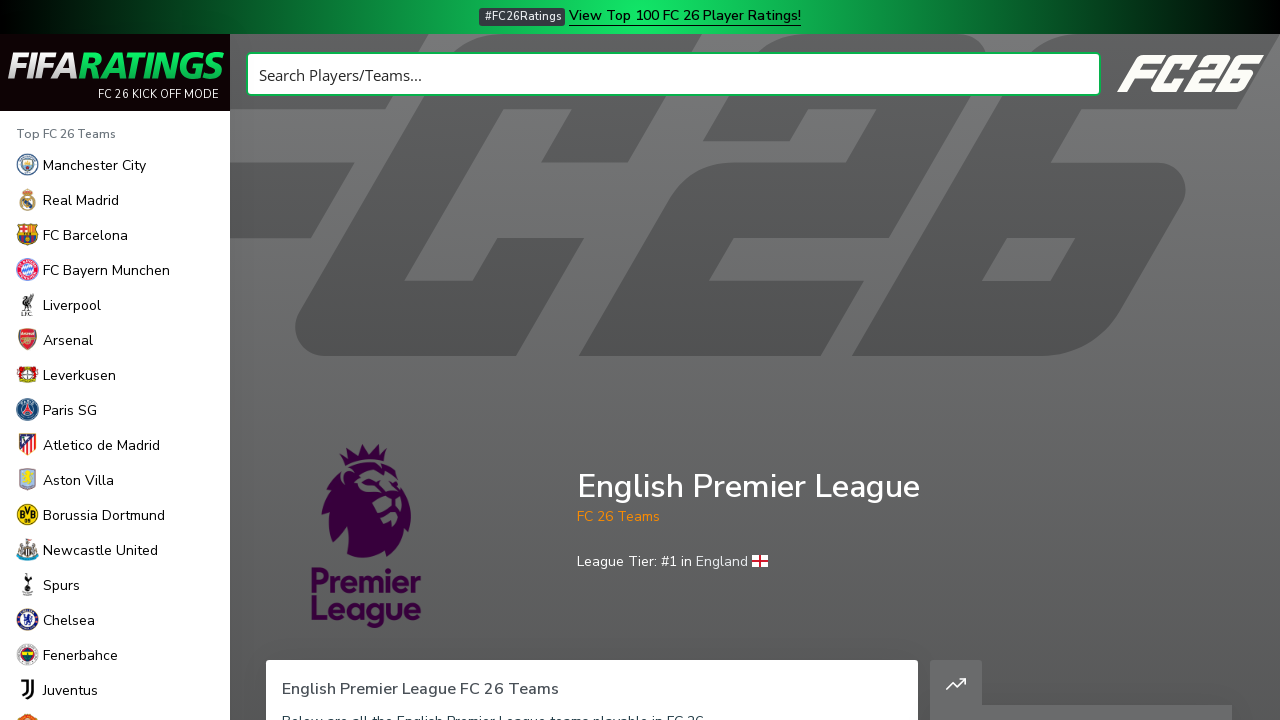

Waited for FIFA ratings English Premier League page to load
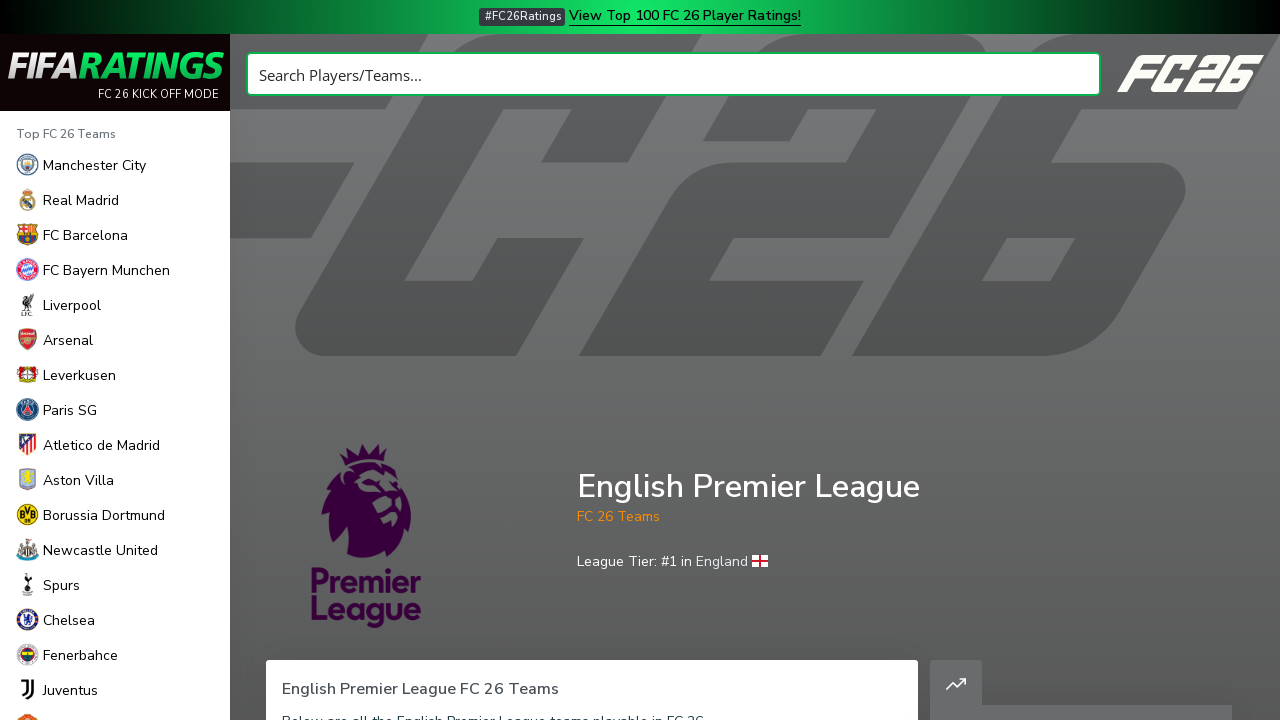

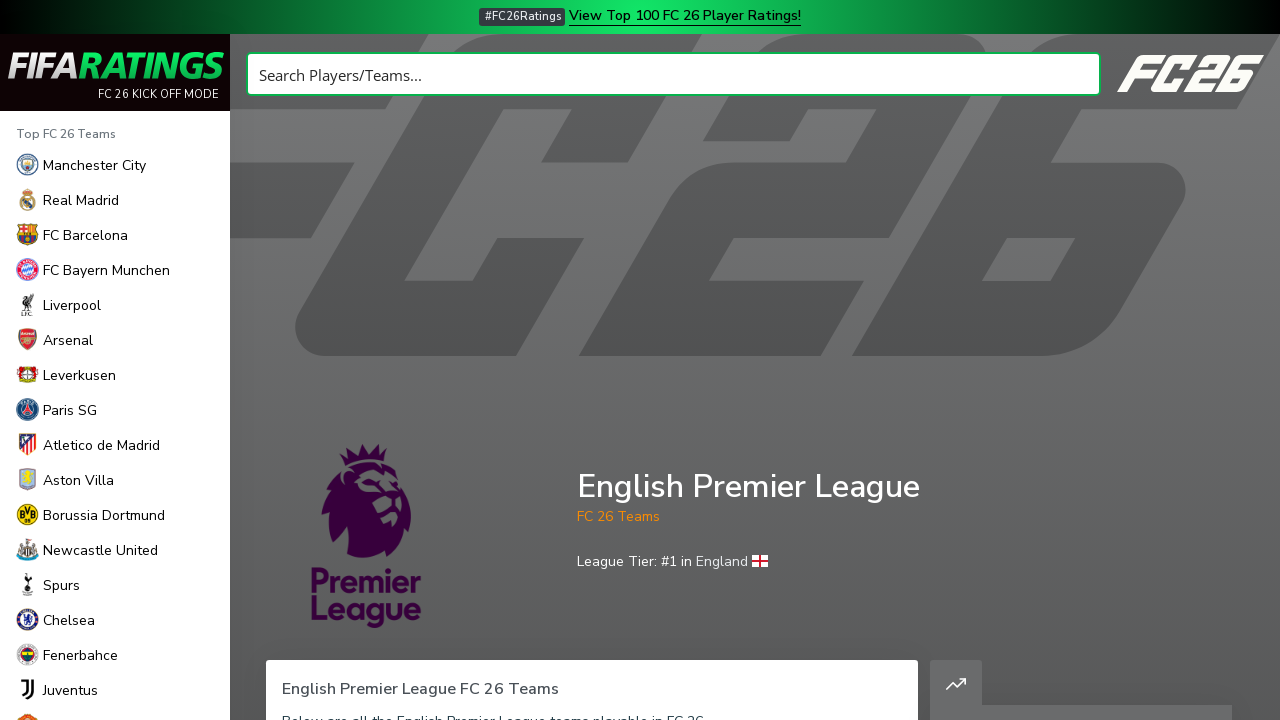